Tests clipboard functionality using keyboard shortcuts by filling text in one input, copying it with Ctrl+A and Ctrl+C, then pasting into another input with Ctrl+V to verify the text was copied correctly

Starting URL: https://text-compare.com/

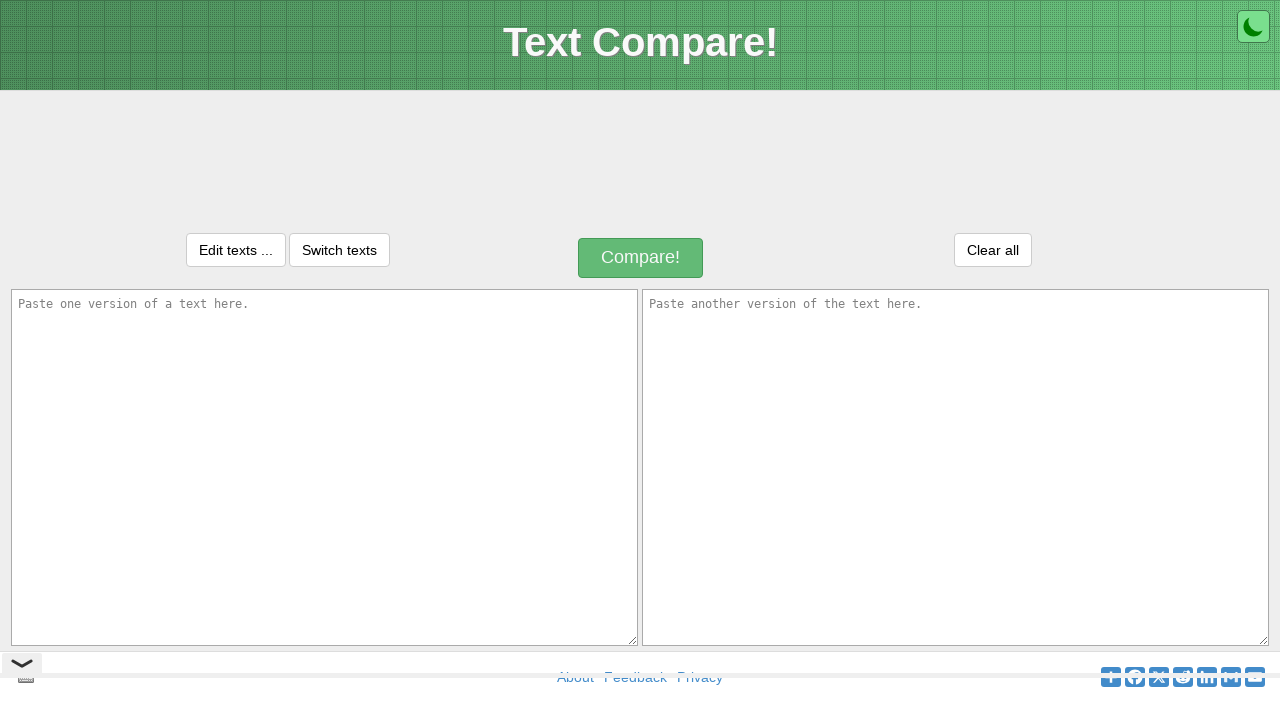

First text input box is visible
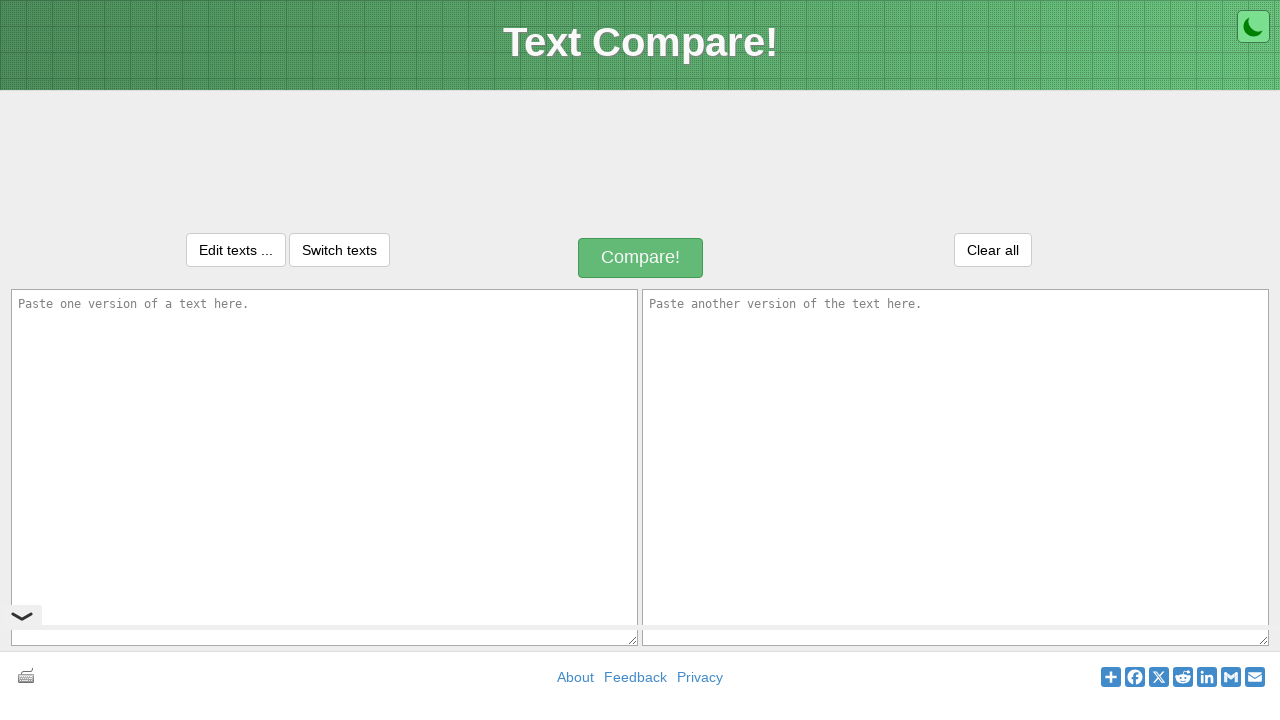

Second text input box is visible
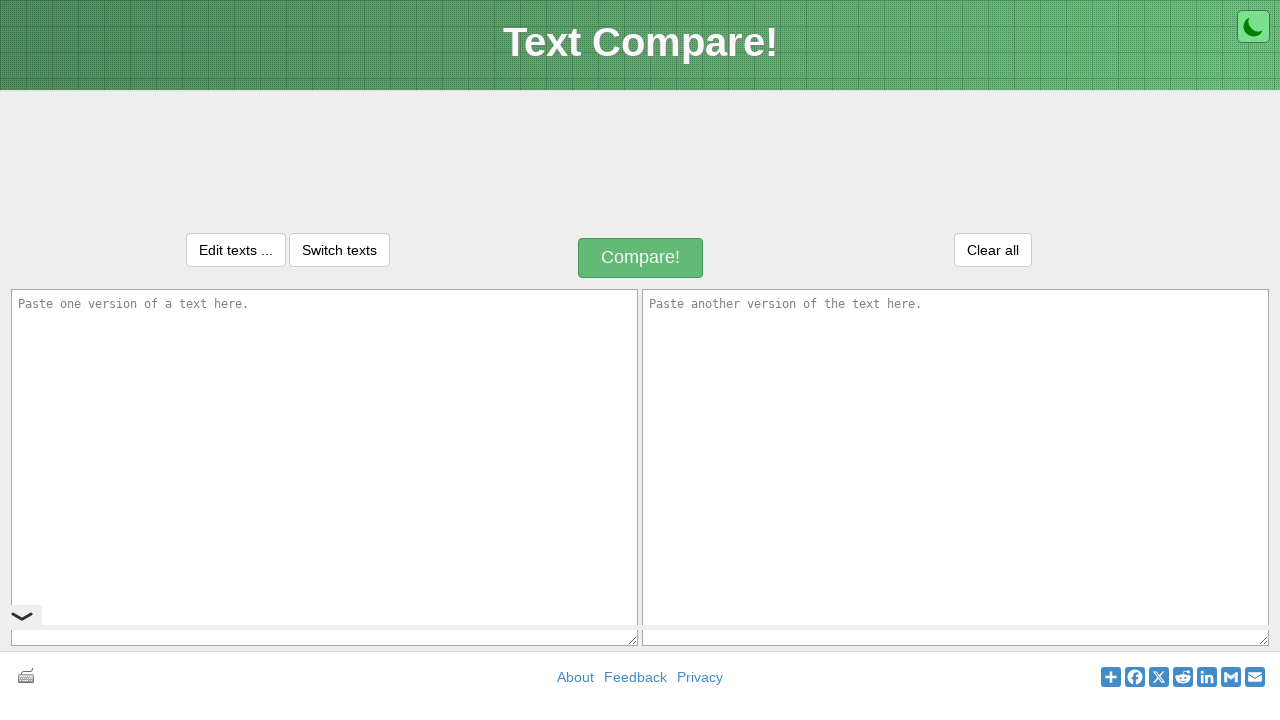

Filled first text box with 'I AM COPIED ON CLIPBOARD' on #inputText1
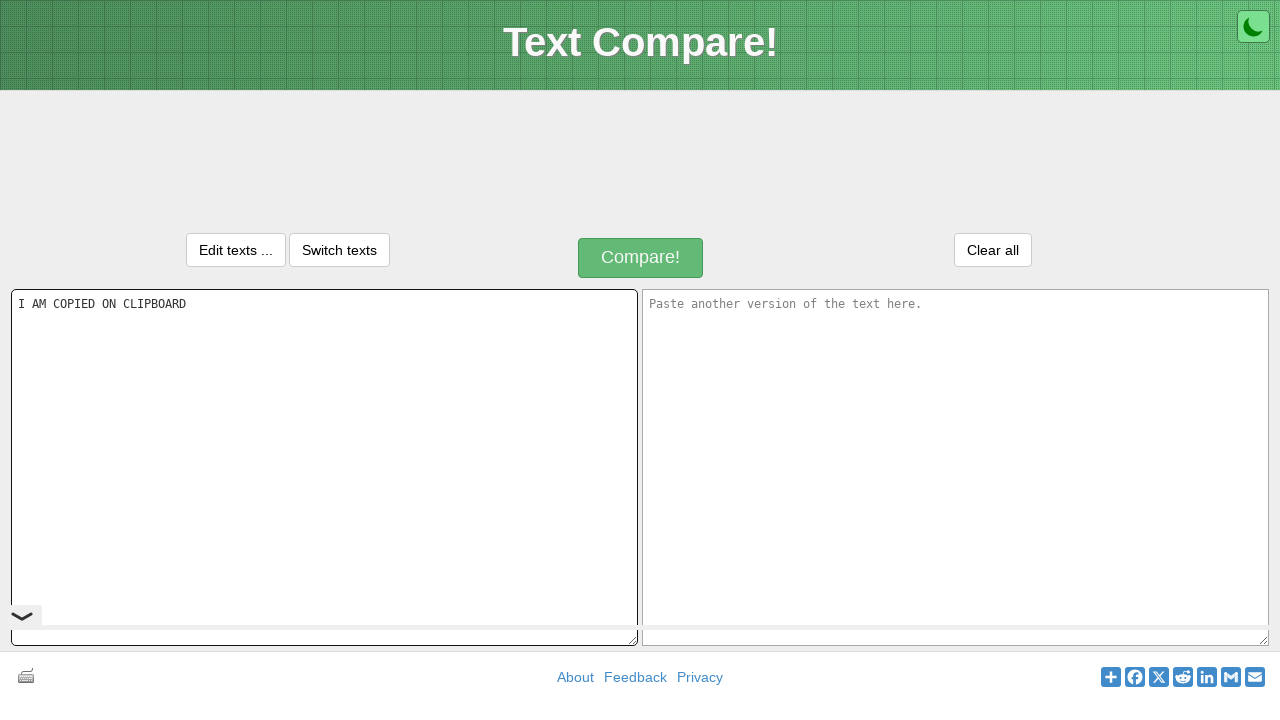

Focused on first text box on #inputText1
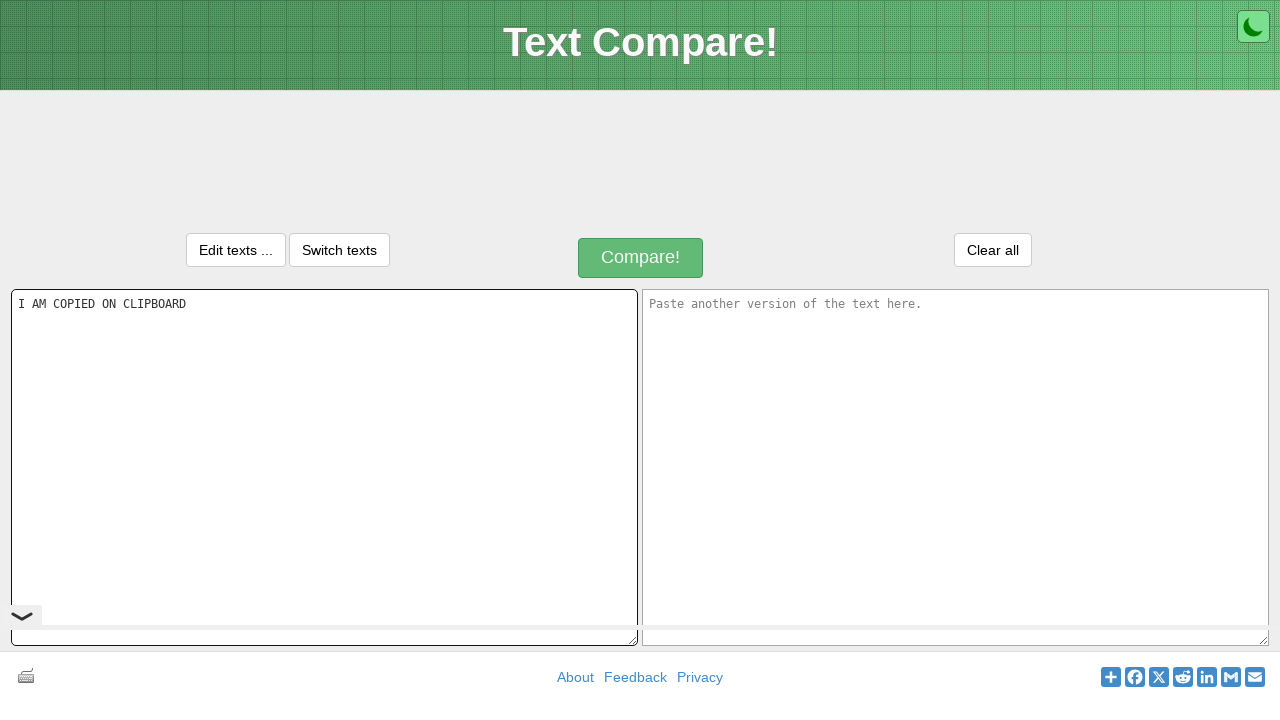

Selected all text in first text box using Ctrl+A
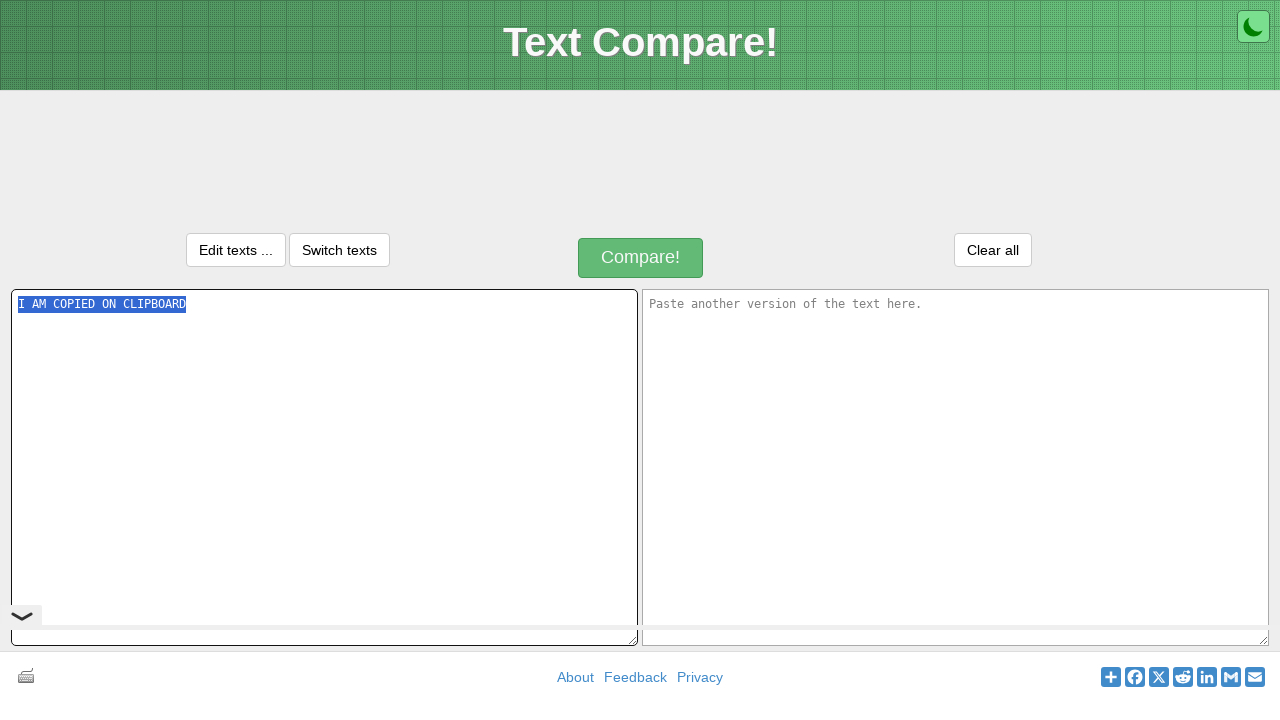

Copied selected text to clipboard using Ctrl+C
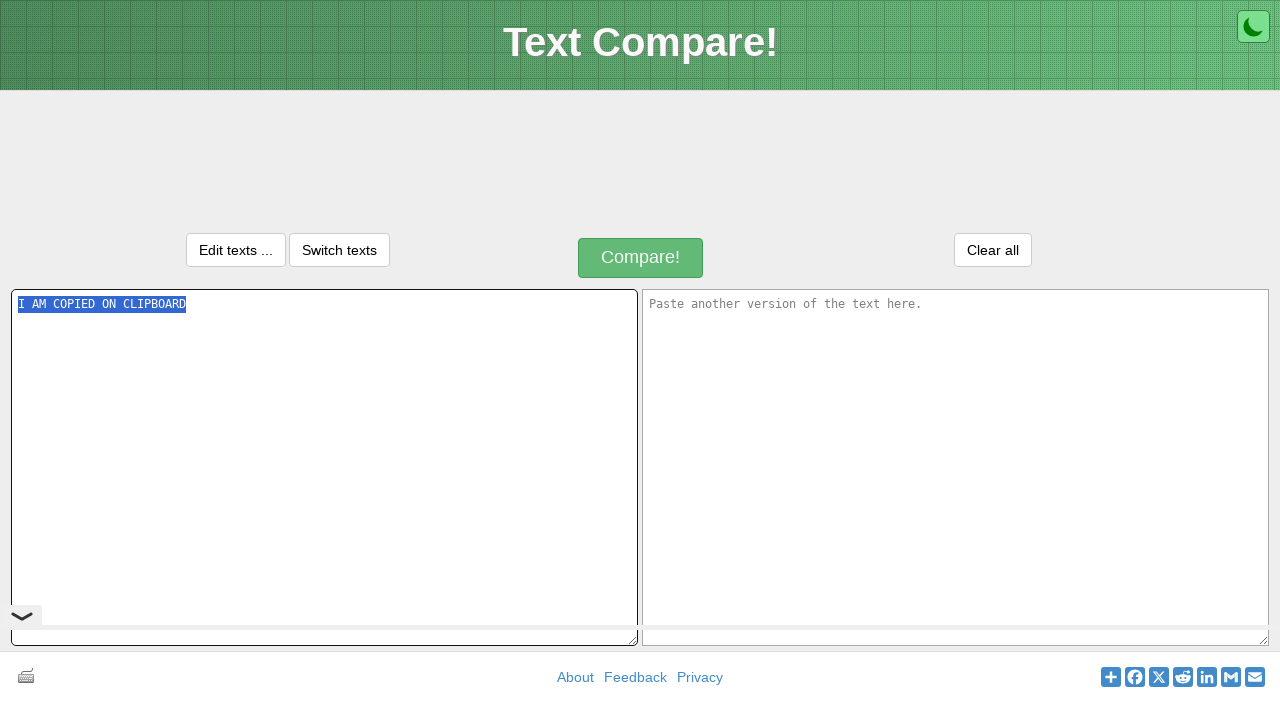

Clicked on second text box at (956, 467) on #inputText2
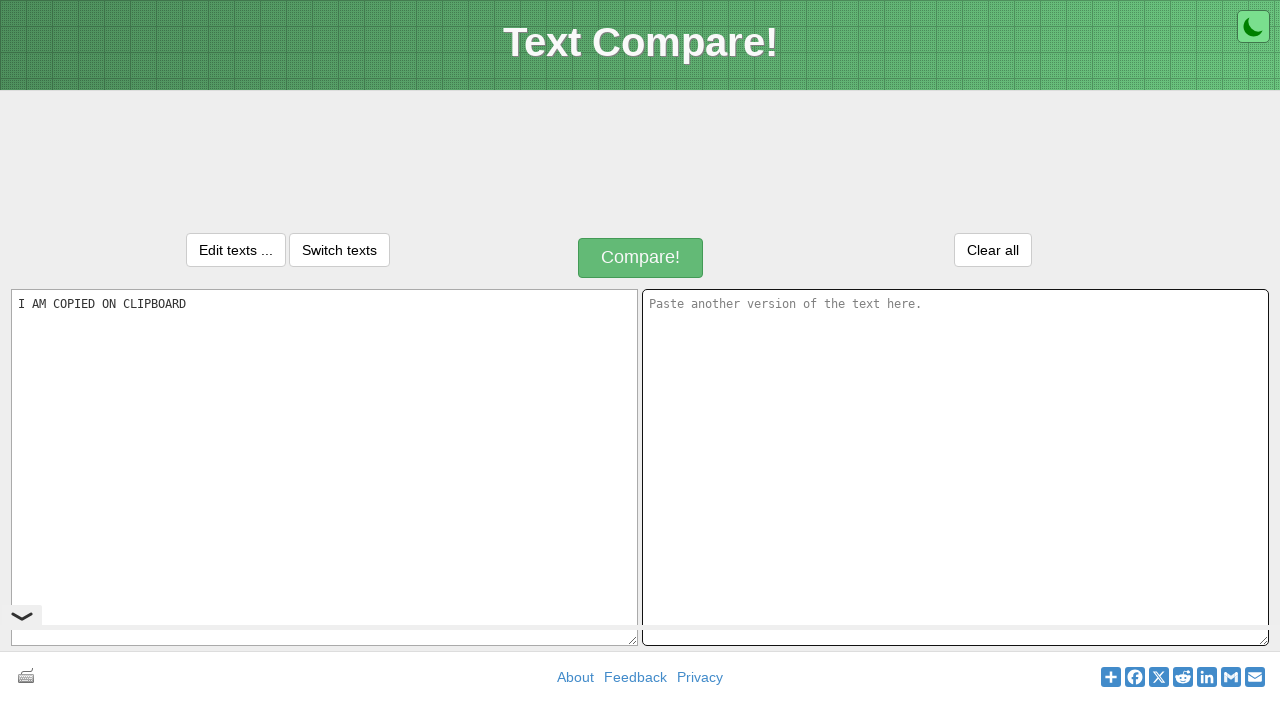

Pasted clipboard content into second text box using Ctrl+V
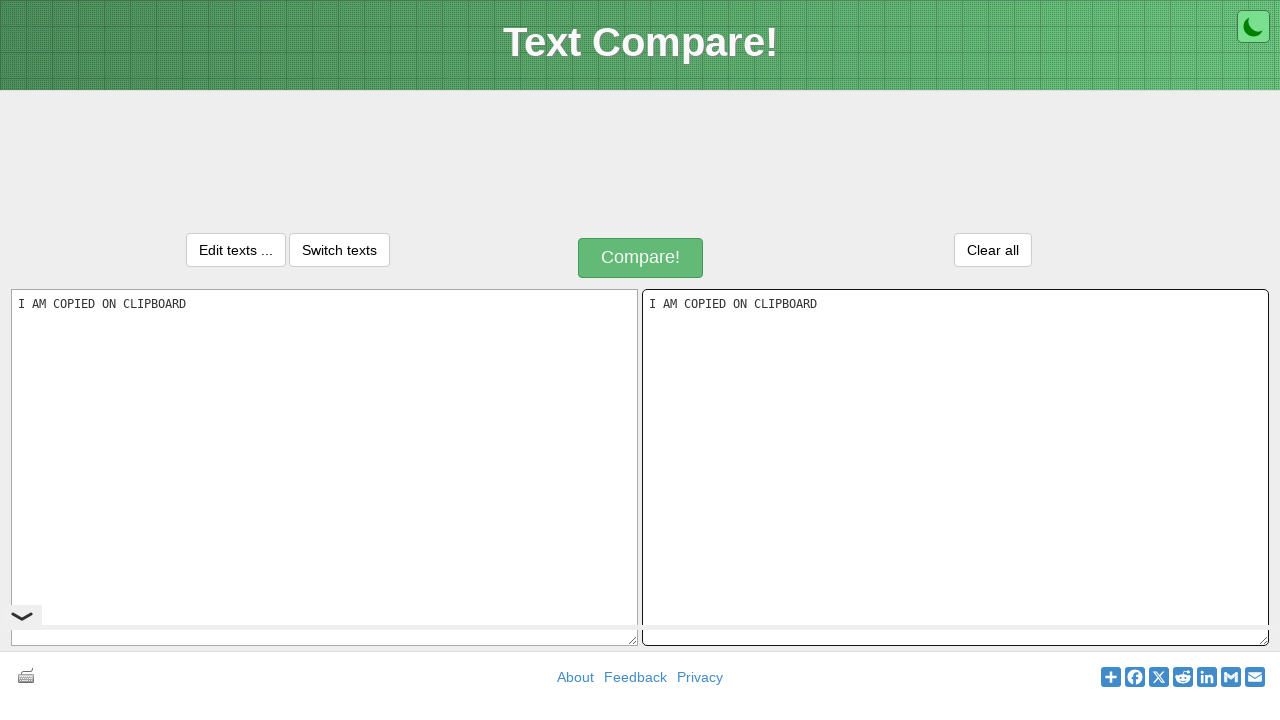

Verified that pasted text matches original text
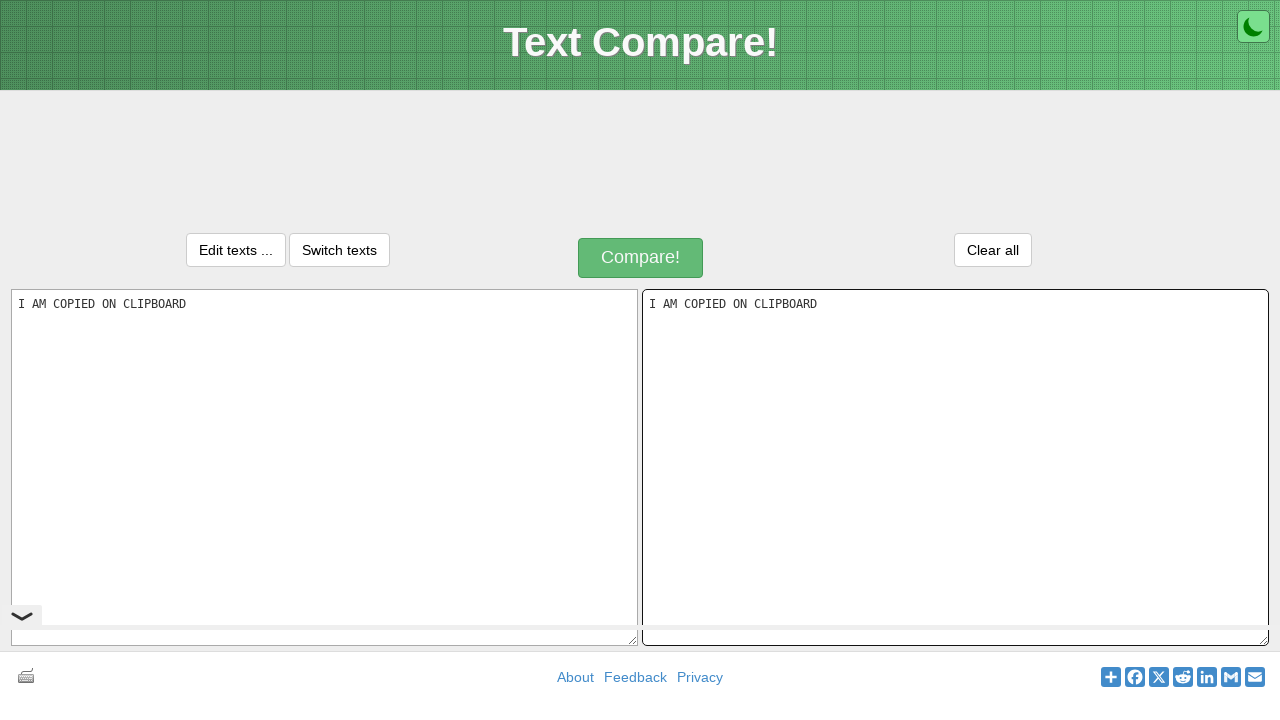

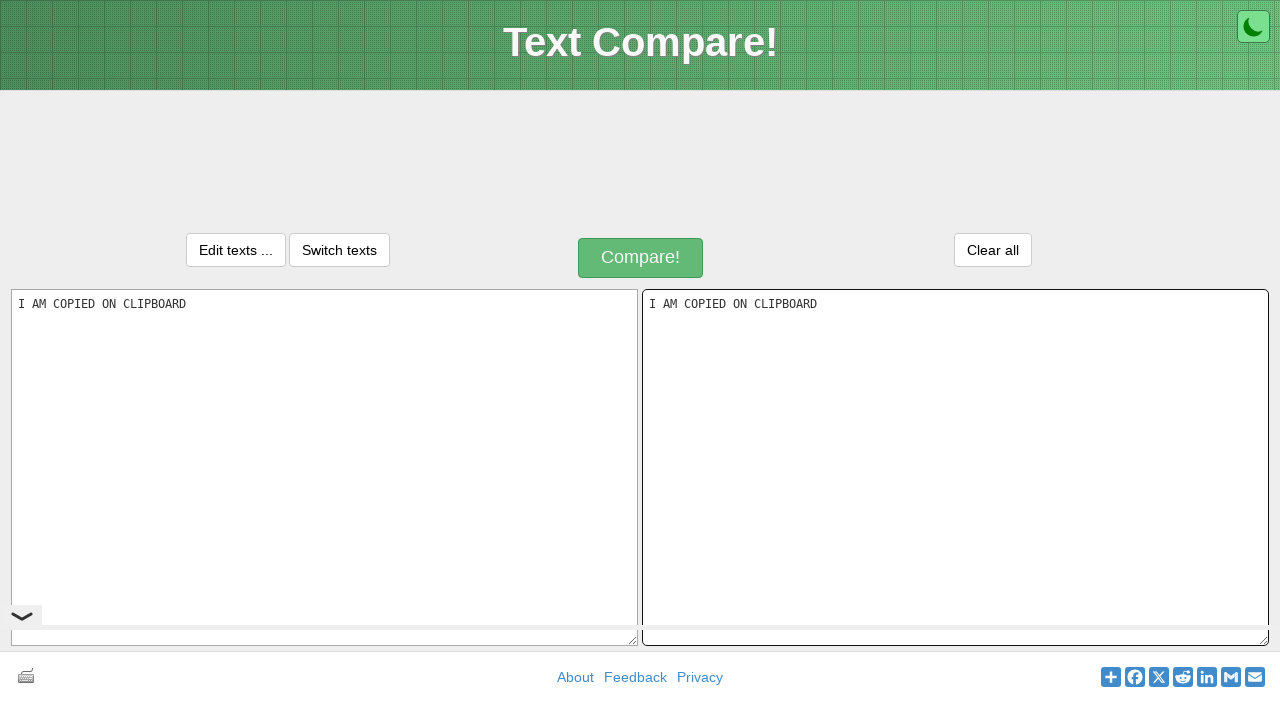